Navigates to a test automation practice blog, switches to the first iframe, and verifies that links are present within the iframe

Starting URL: https://testautomationpractice.blogspot.com/

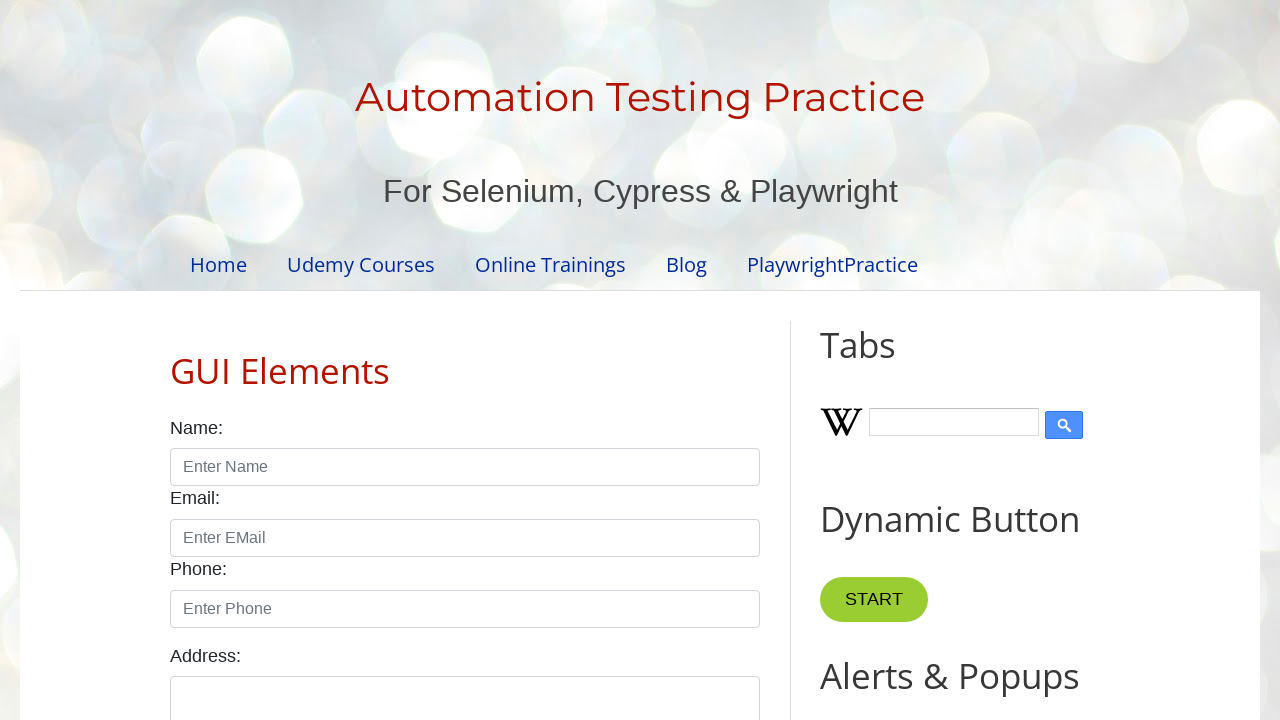

Navigated to test automation practice blog
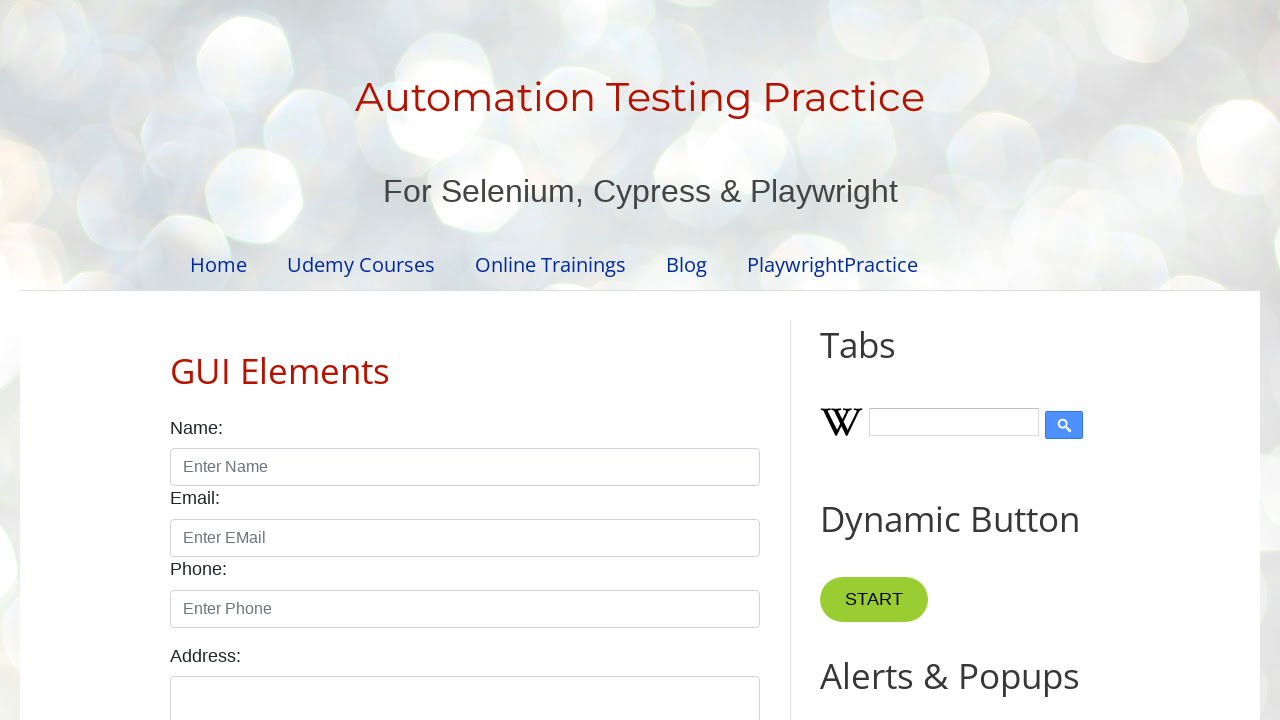

Located the first iframe on the page
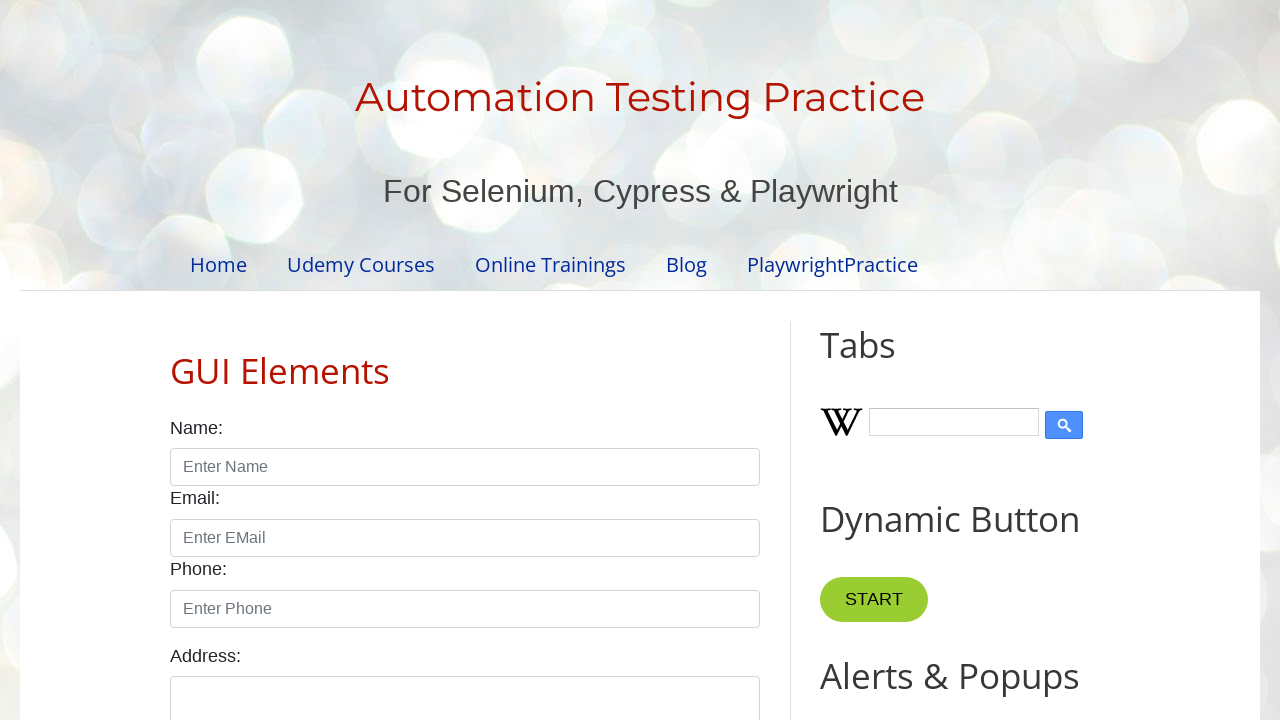

Retrieved all frames from the page
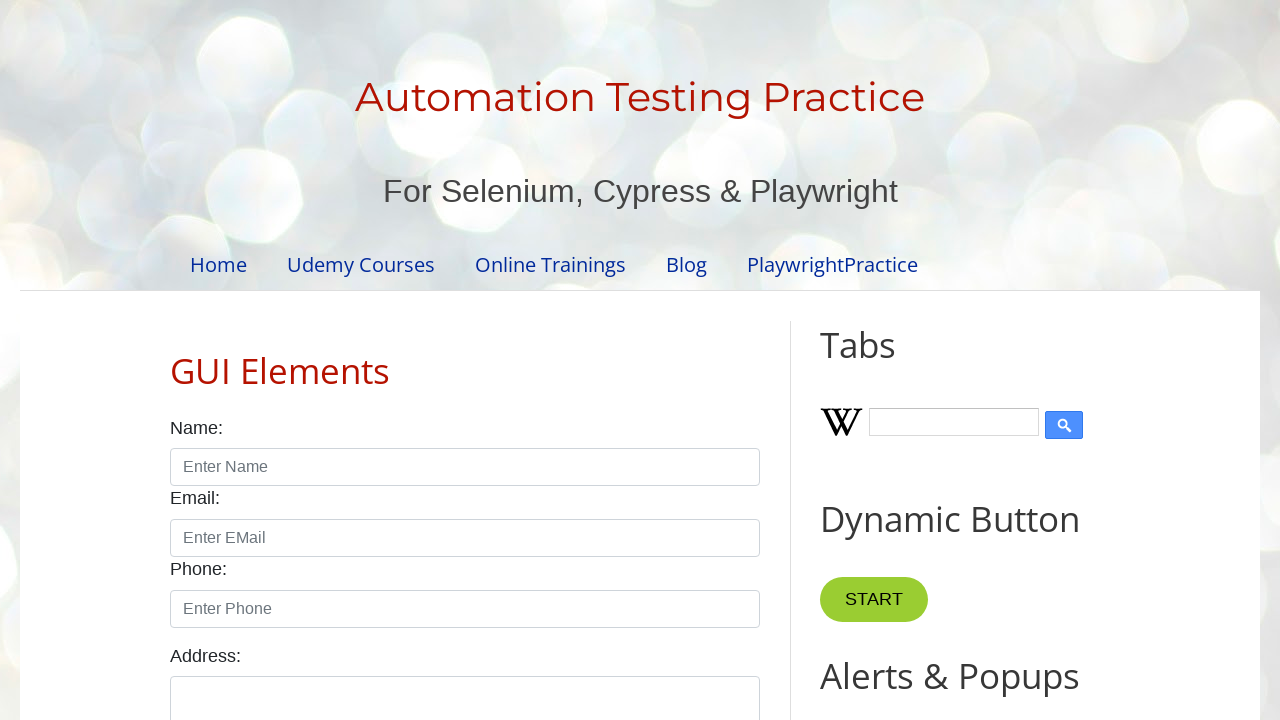

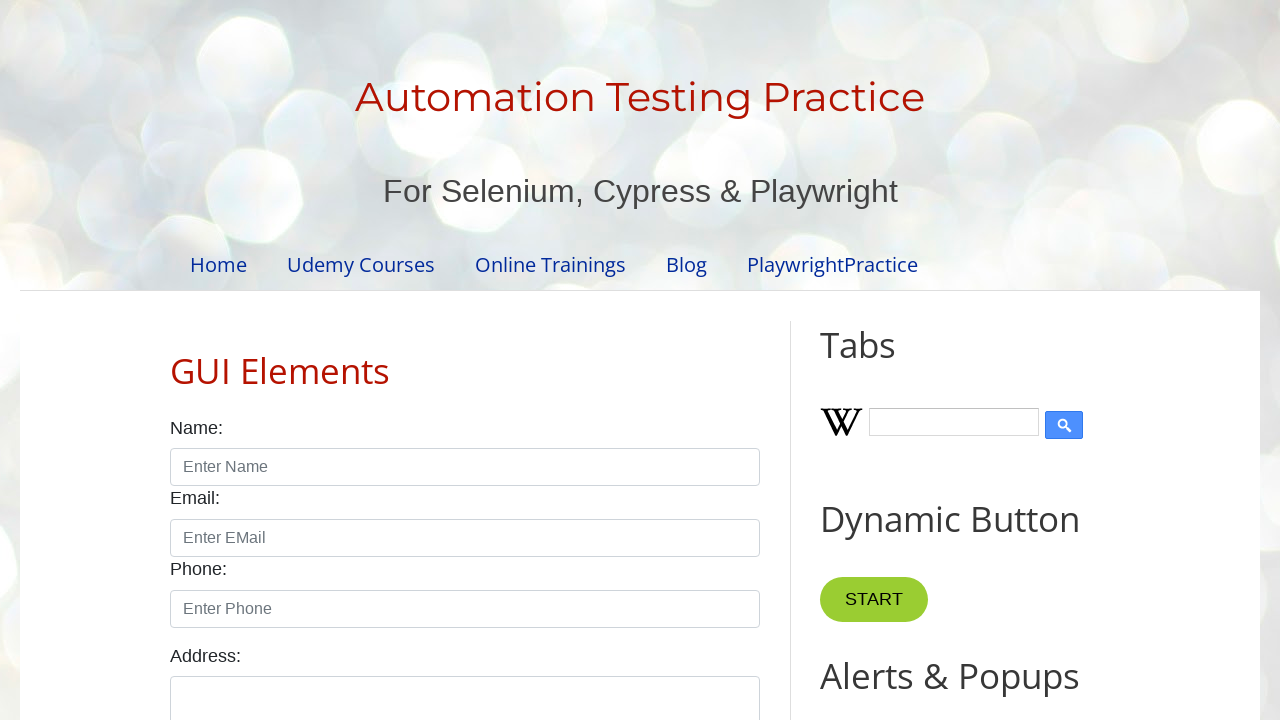